Tests window handling by opening a new tab via button click in an iframe, verifying multiple windows exist, then closing the child tab and confirming only the main window remains.

Starting URL: https://www.w3schools.com/jsref/tryit.asp?filename=tryjsref_win_open

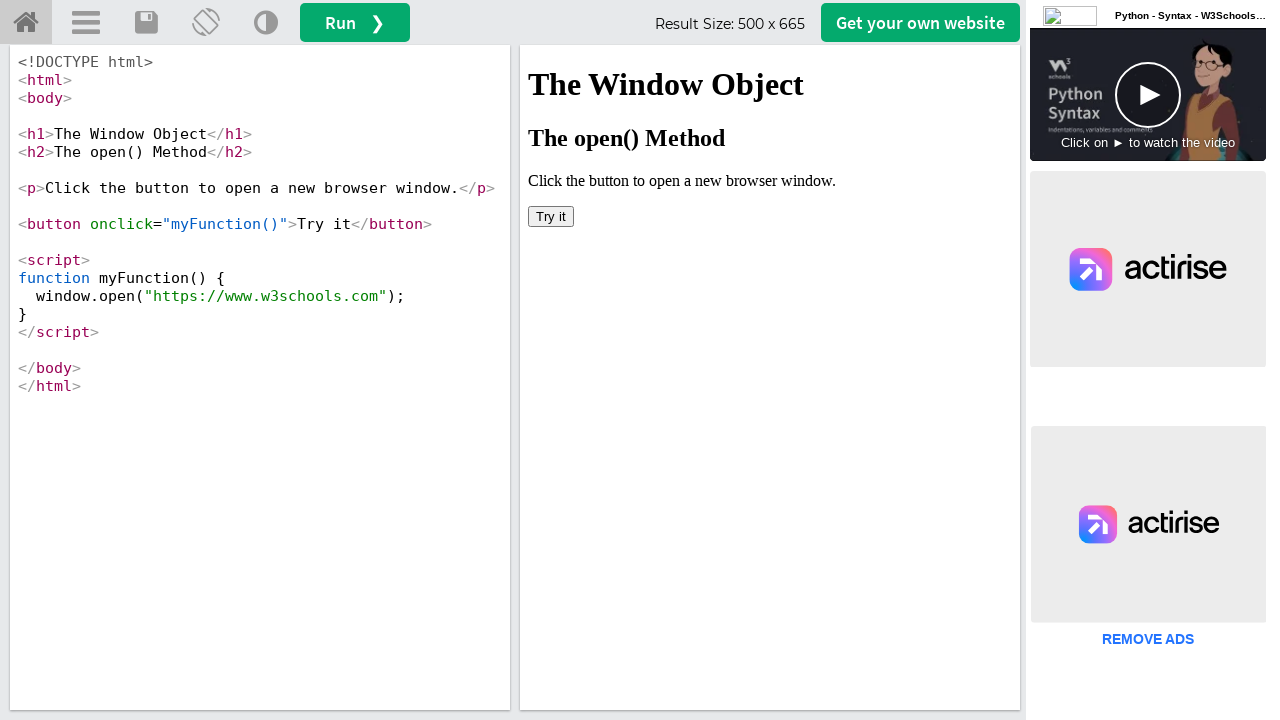

Set main_page reference to current page
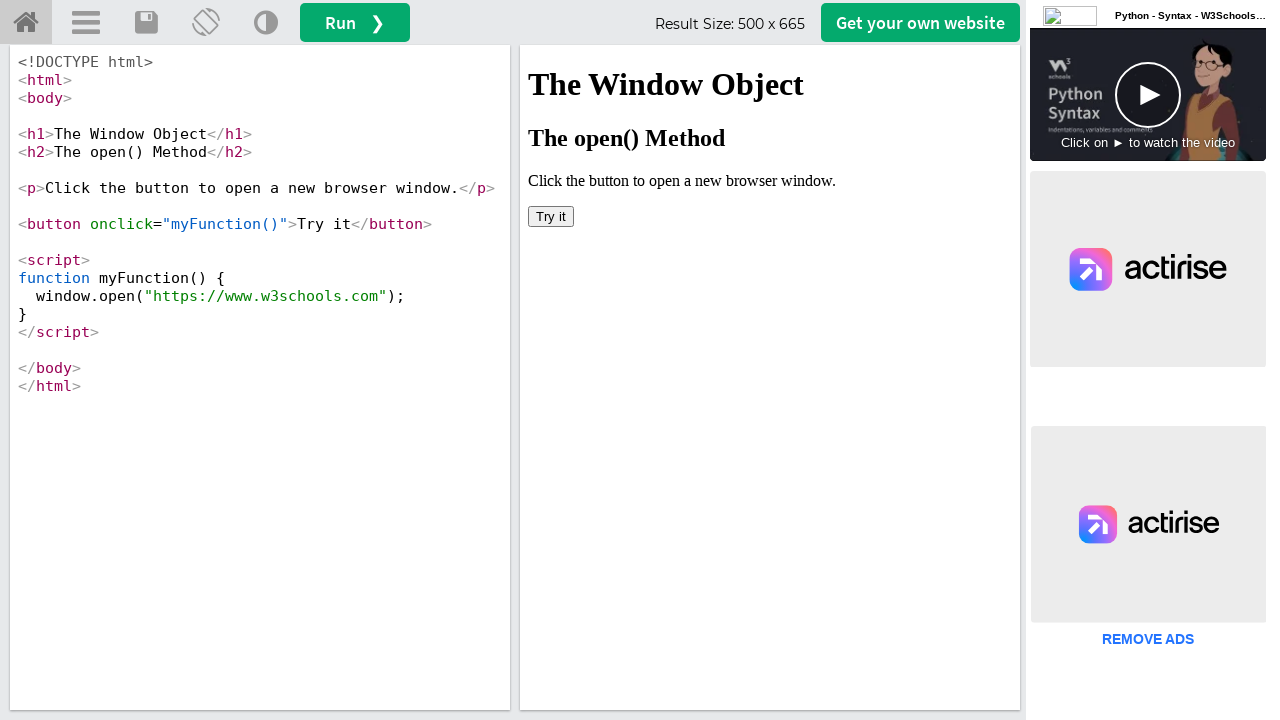

Located iframe with selector #iframeResult
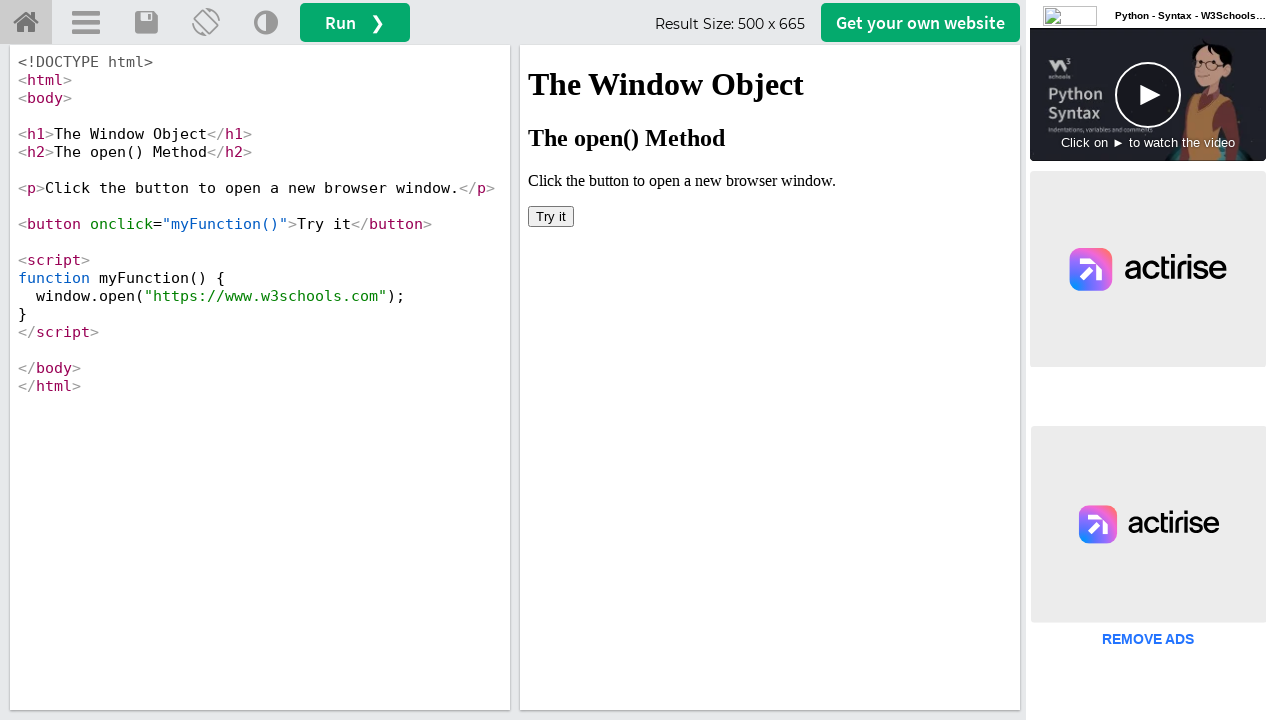

Clicked button in iframe to open new tab and new page was created at (551, 216) on #iframeResult >> internal:control=enter-frame >> button[onclick='myFunction()']
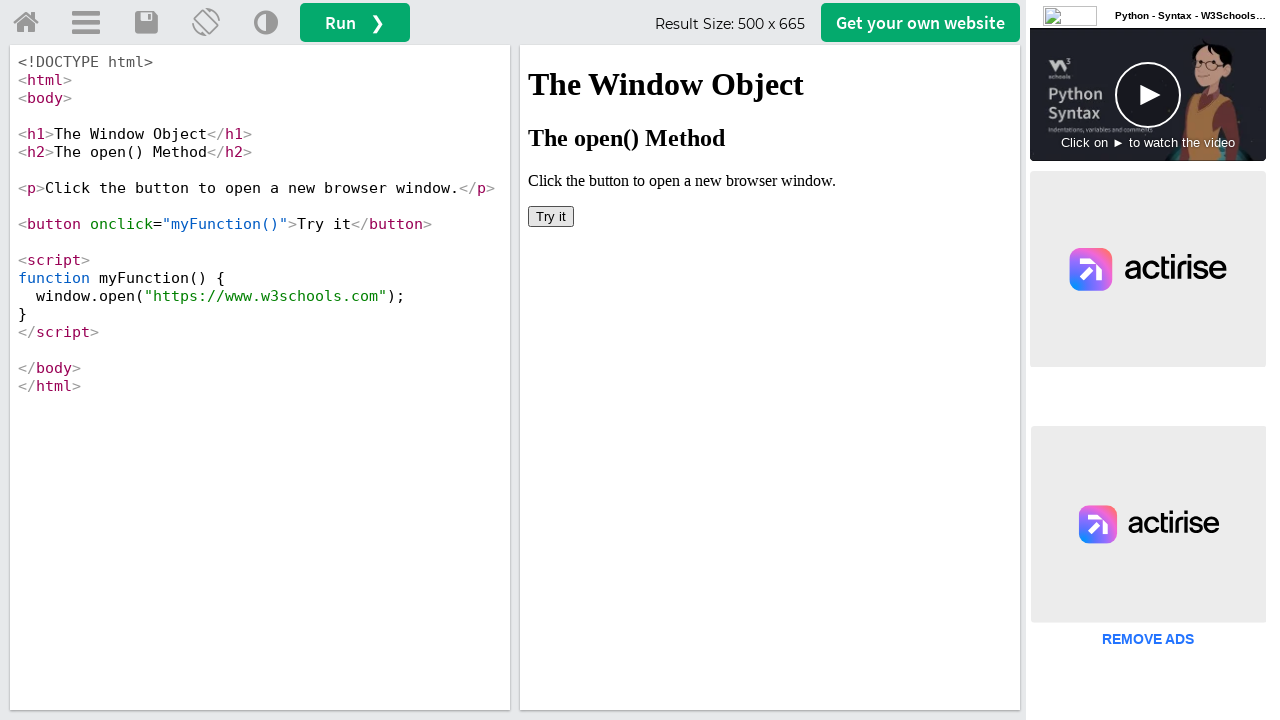

Captured reference to newly opened page
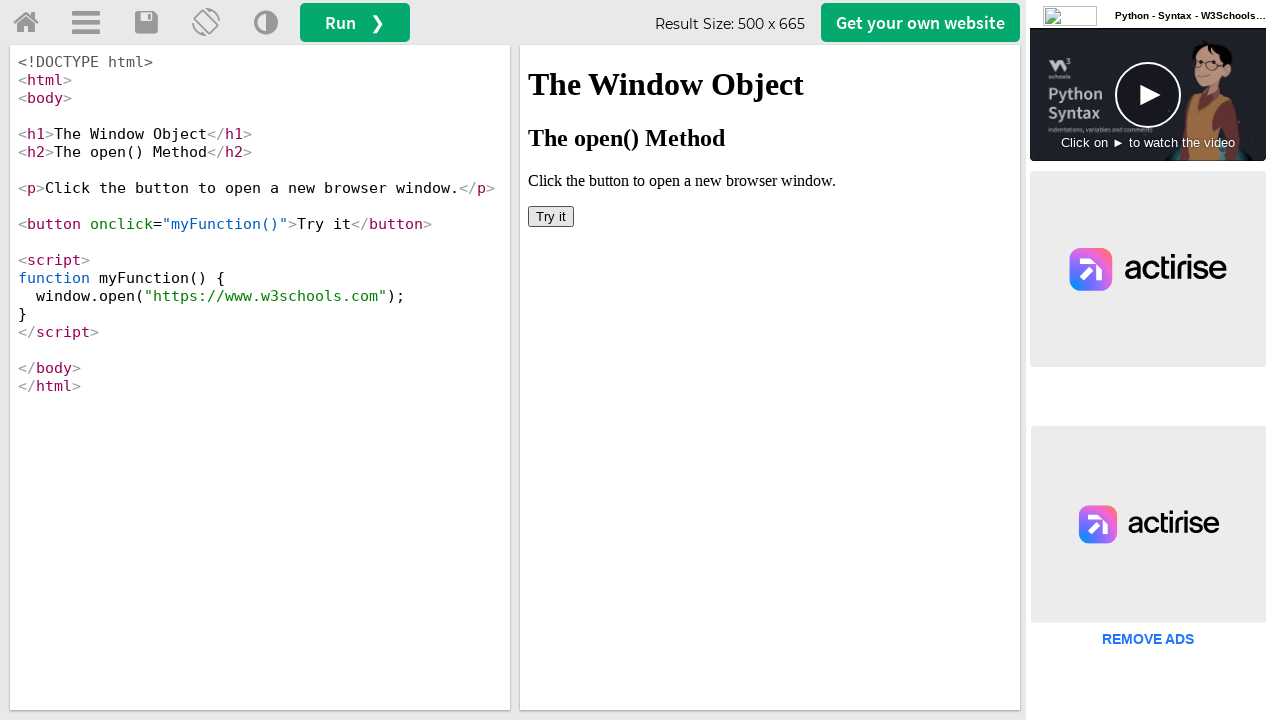

Verified that 2 pages exist in context (main + child)
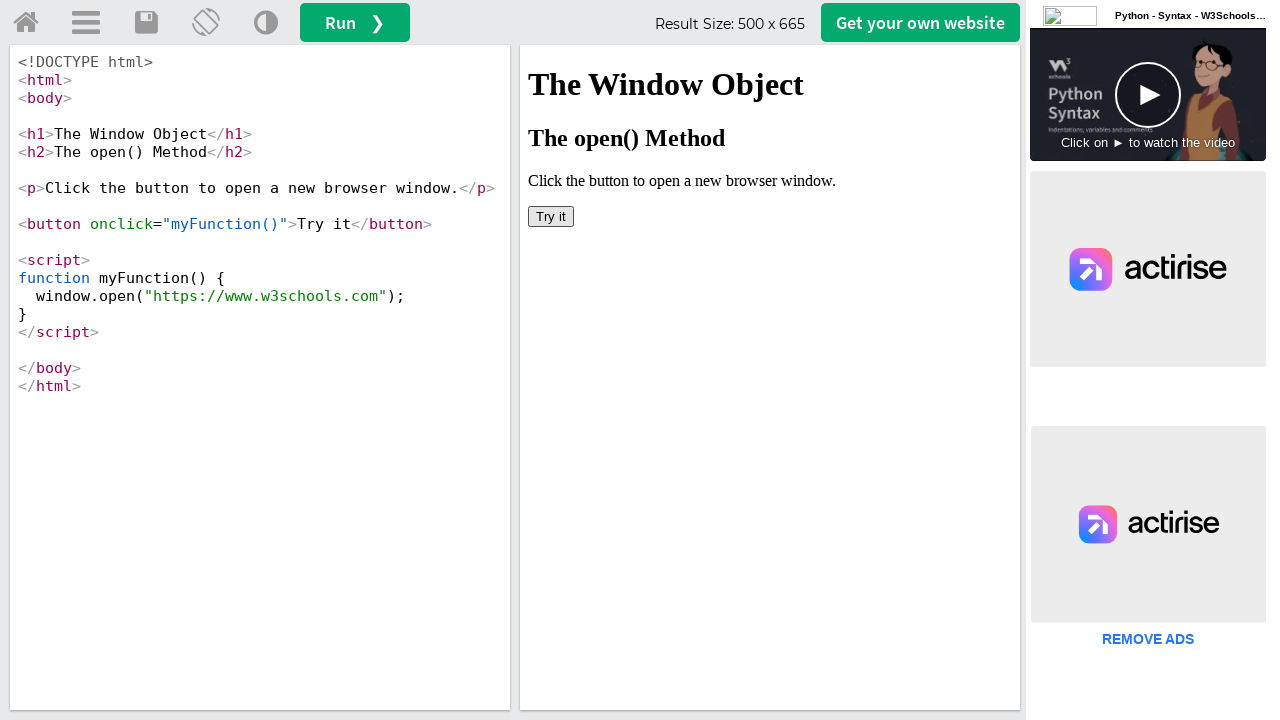

Closed the child page/tab
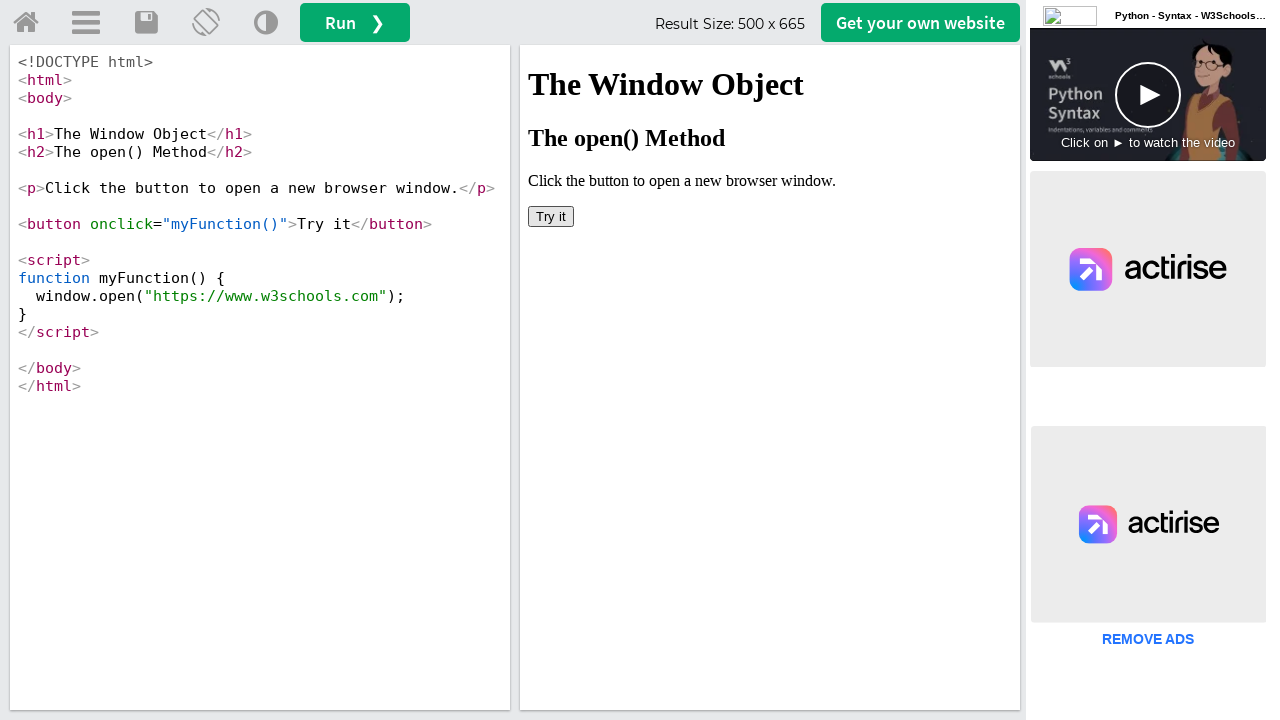

Verified that only 1 page remains in context (main window)
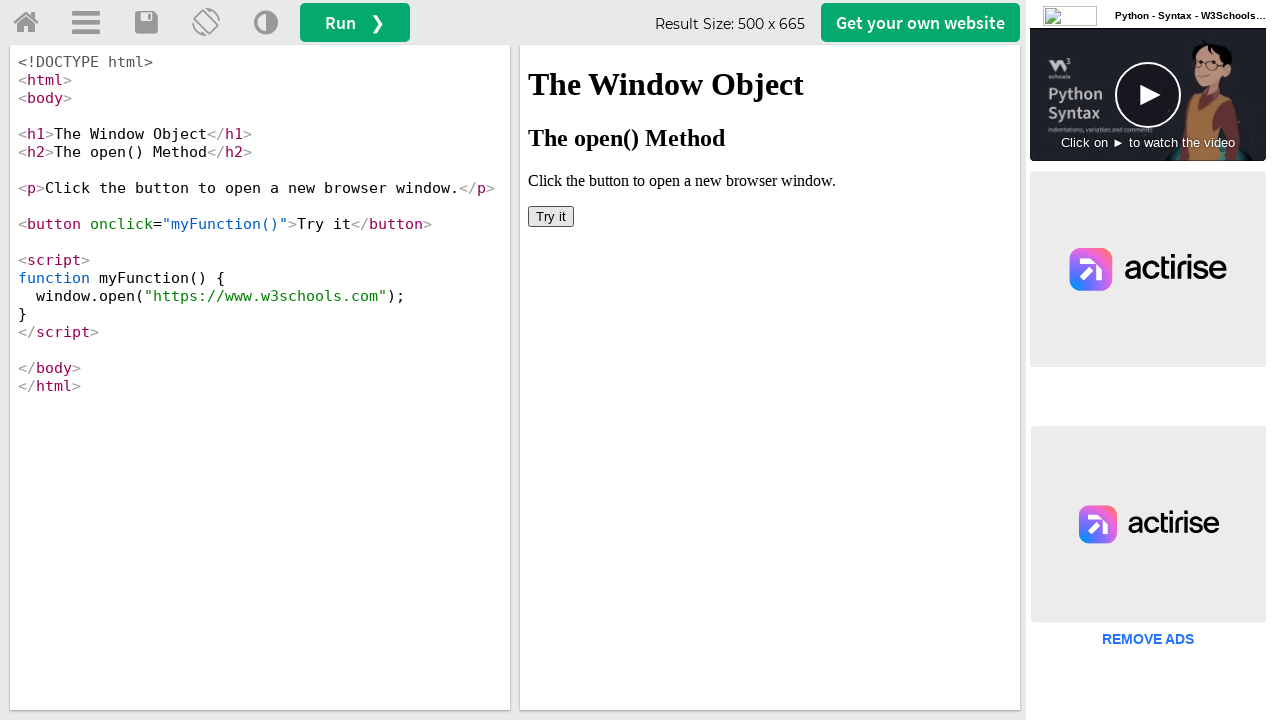

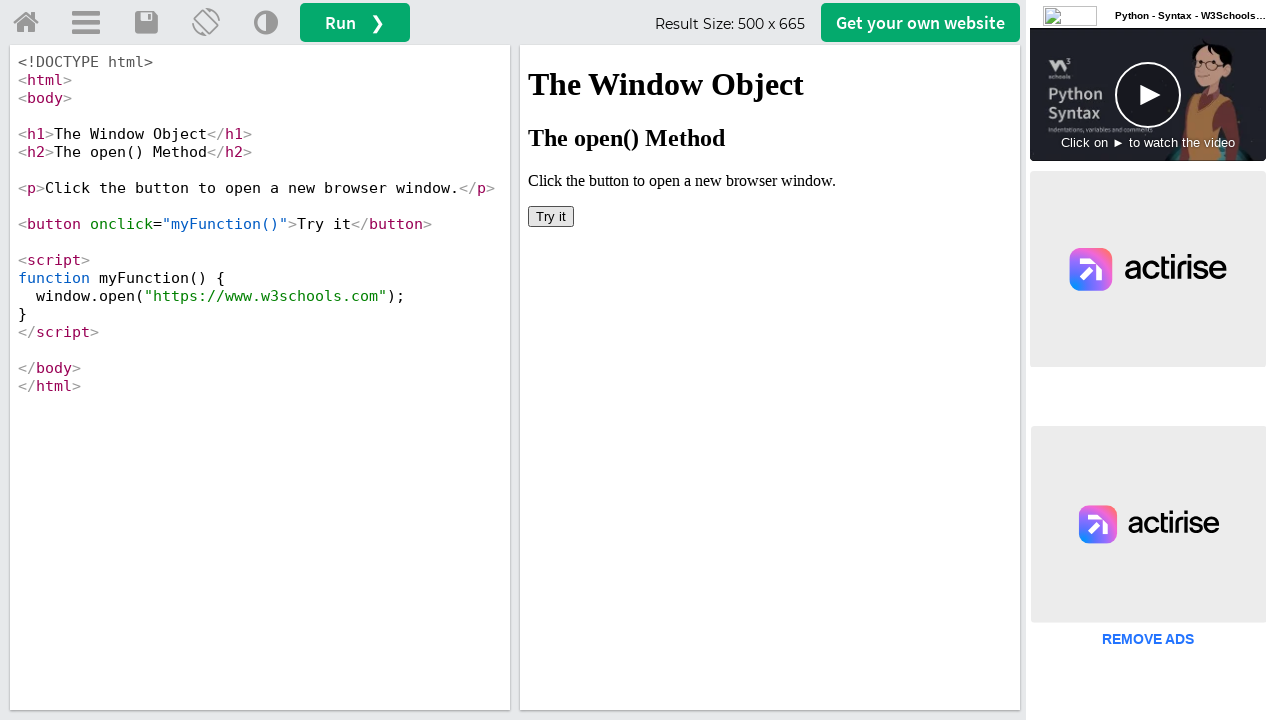